Tests the text box form by filling in full name, email, current address, and permanent address fields, then submits and verifies the output

Starting URL: https://demoqa.com/text-box

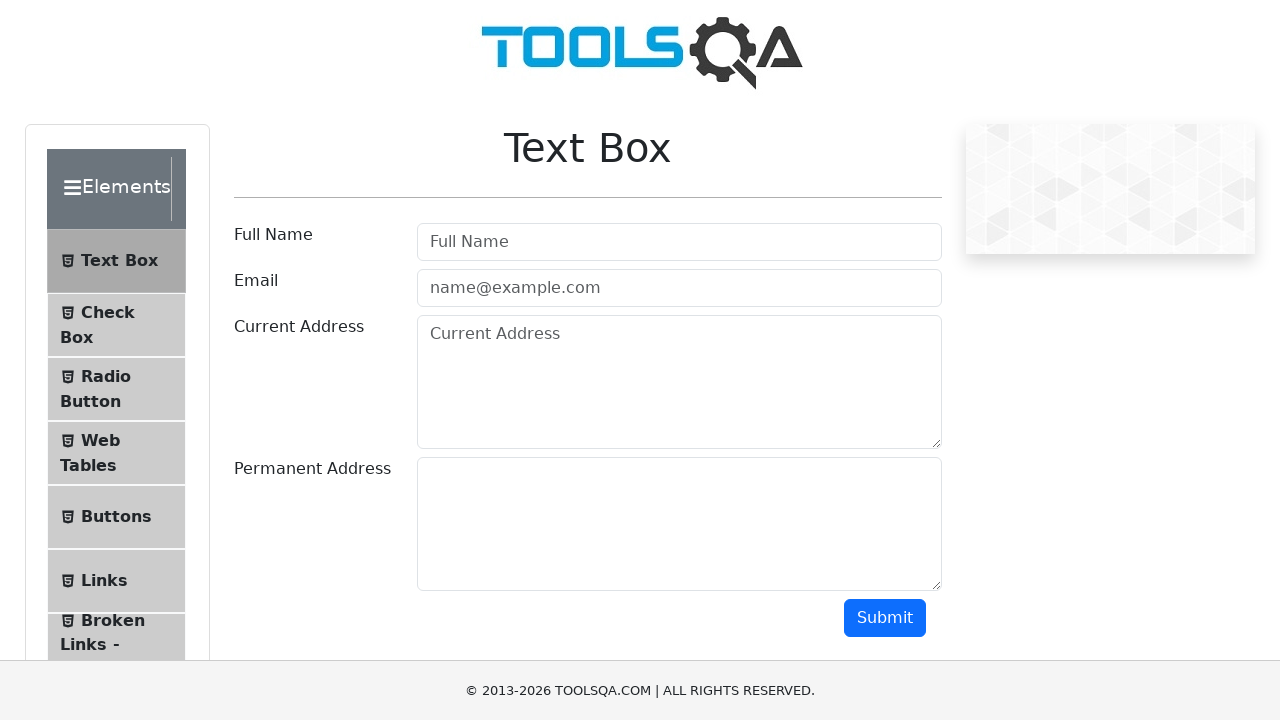

Filled full name field with 'Ivanov Ivan Ivanovich' on input#userName
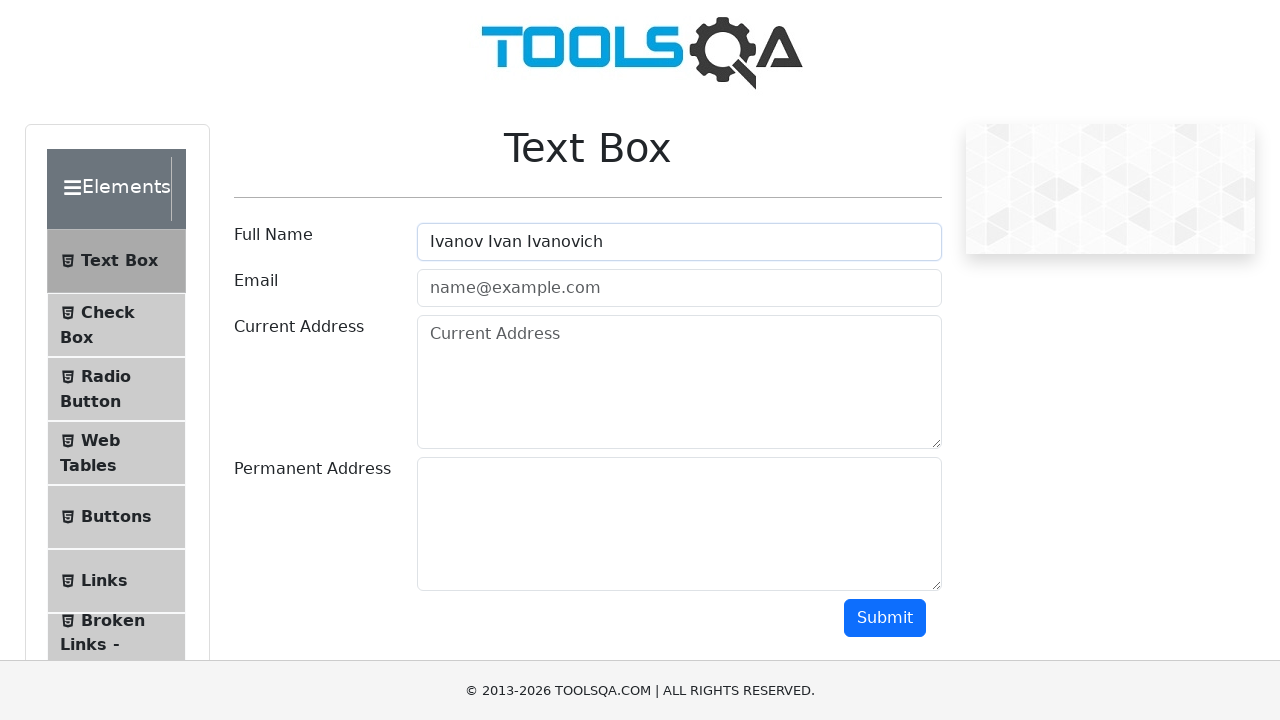

Filled email field with 'ivanovii@test.ru' on input#userEmail
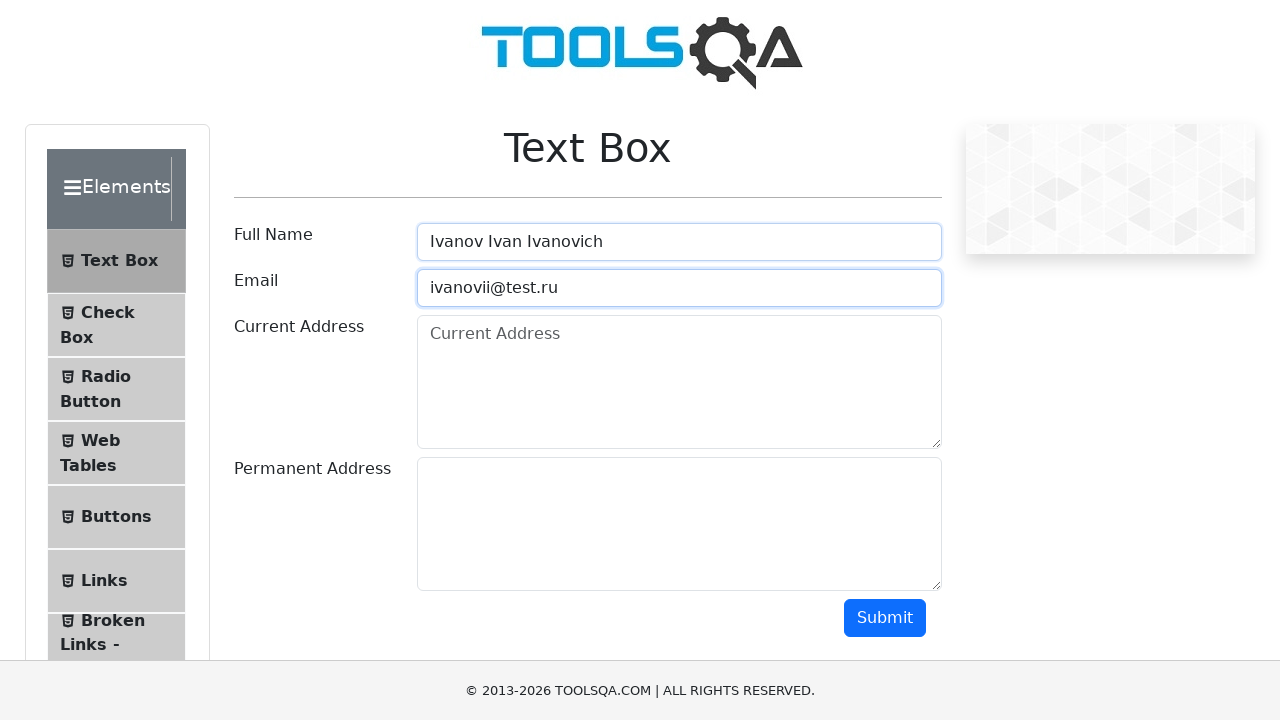

Filled current address field with Moscow address on textarea#currentAddress
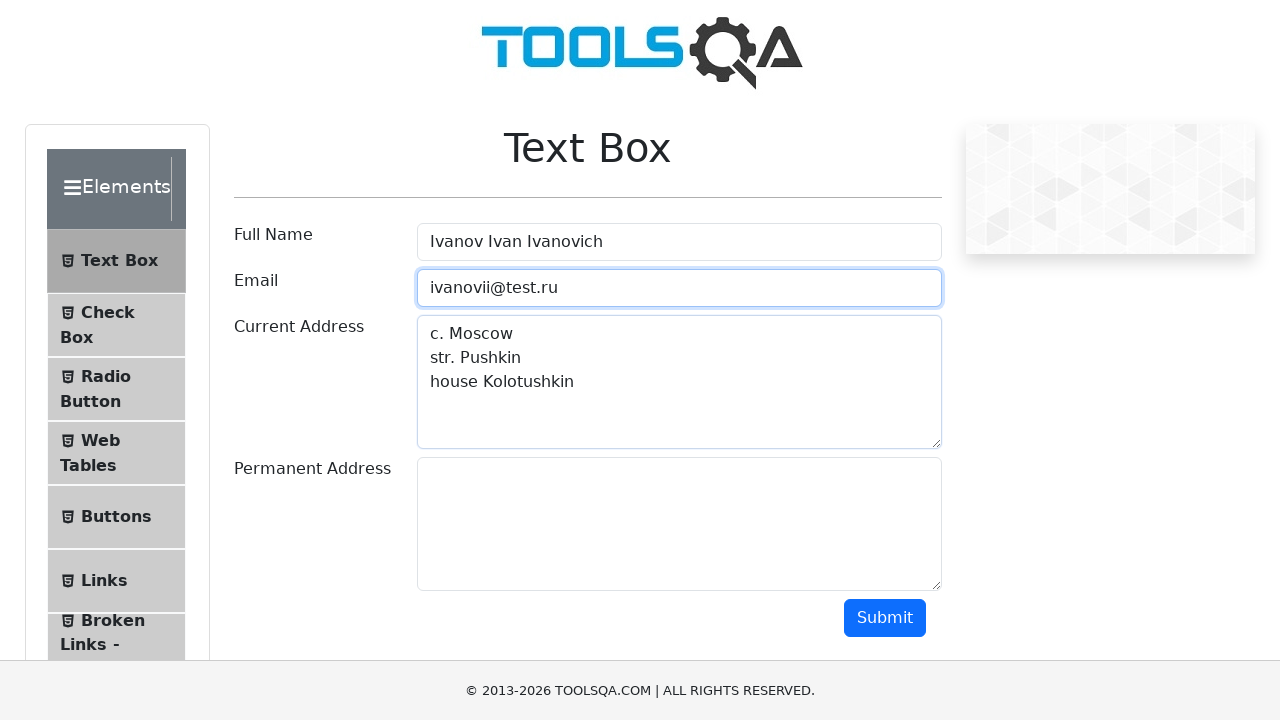

Filled permanent address field with Moscow address on textarea#permanentAddress
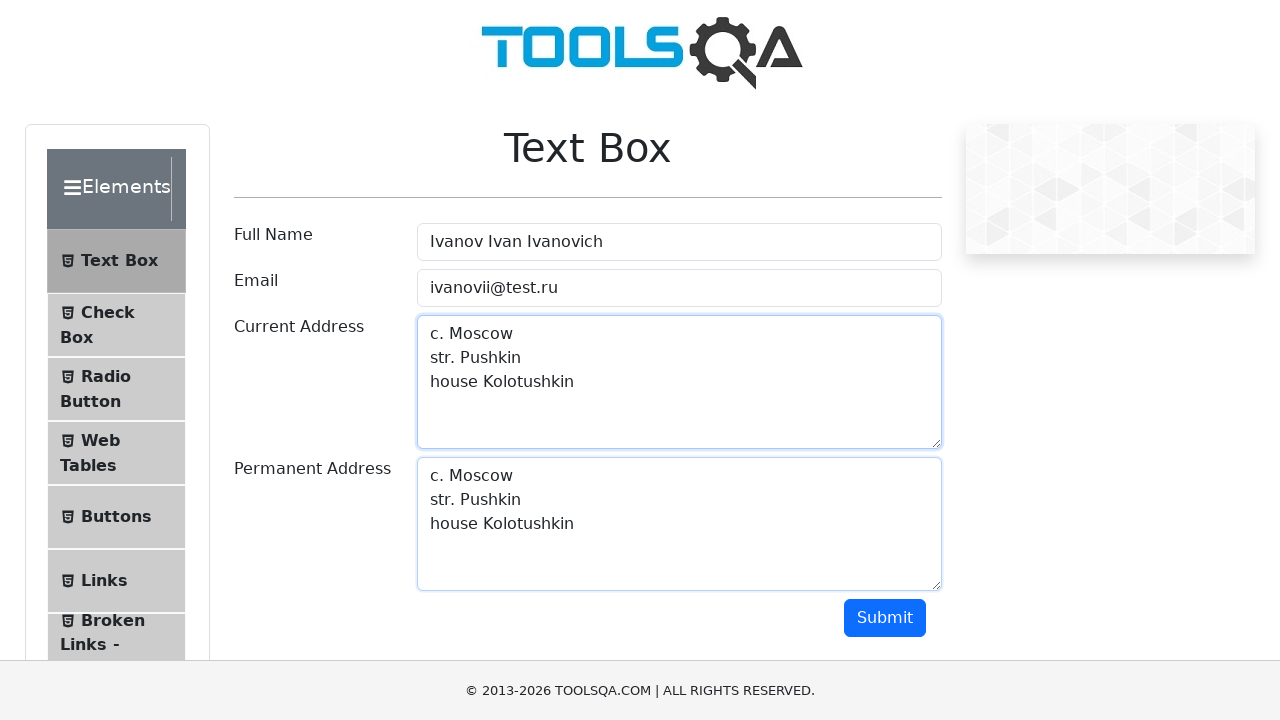

Clicked submit button to submit text box form at (885, 618) on button#submit
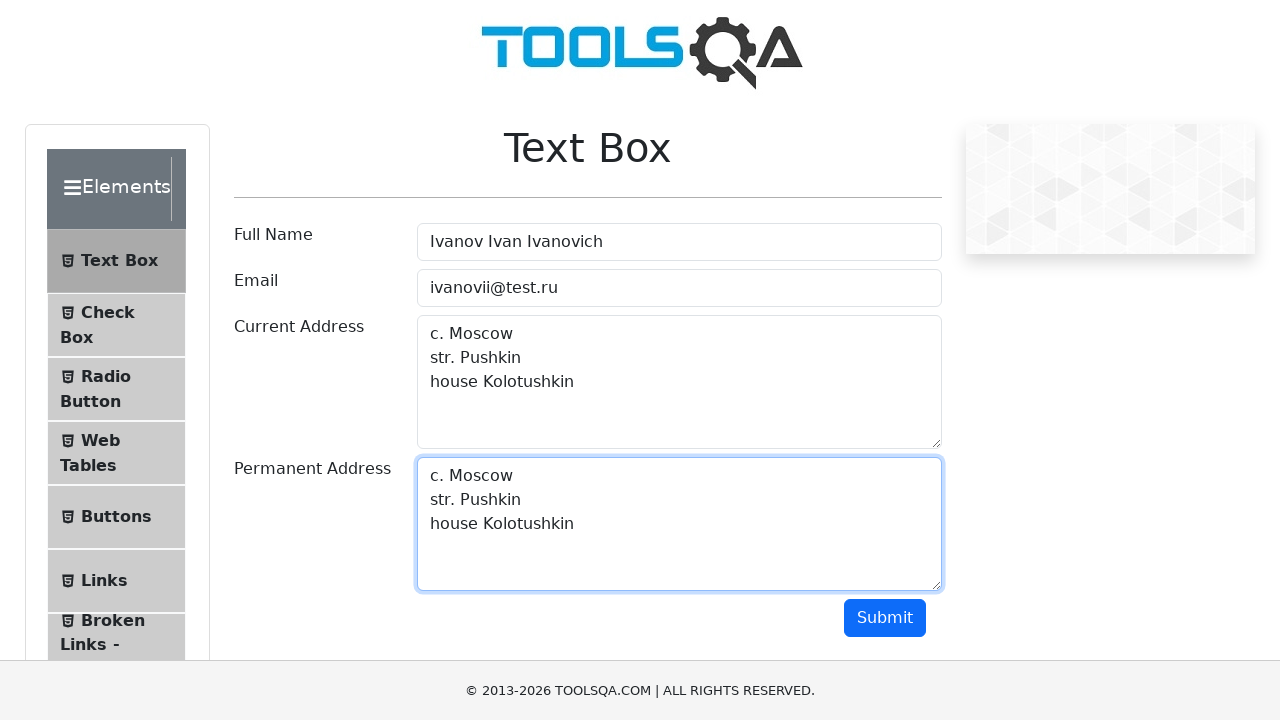

Output section loaded with name field visible
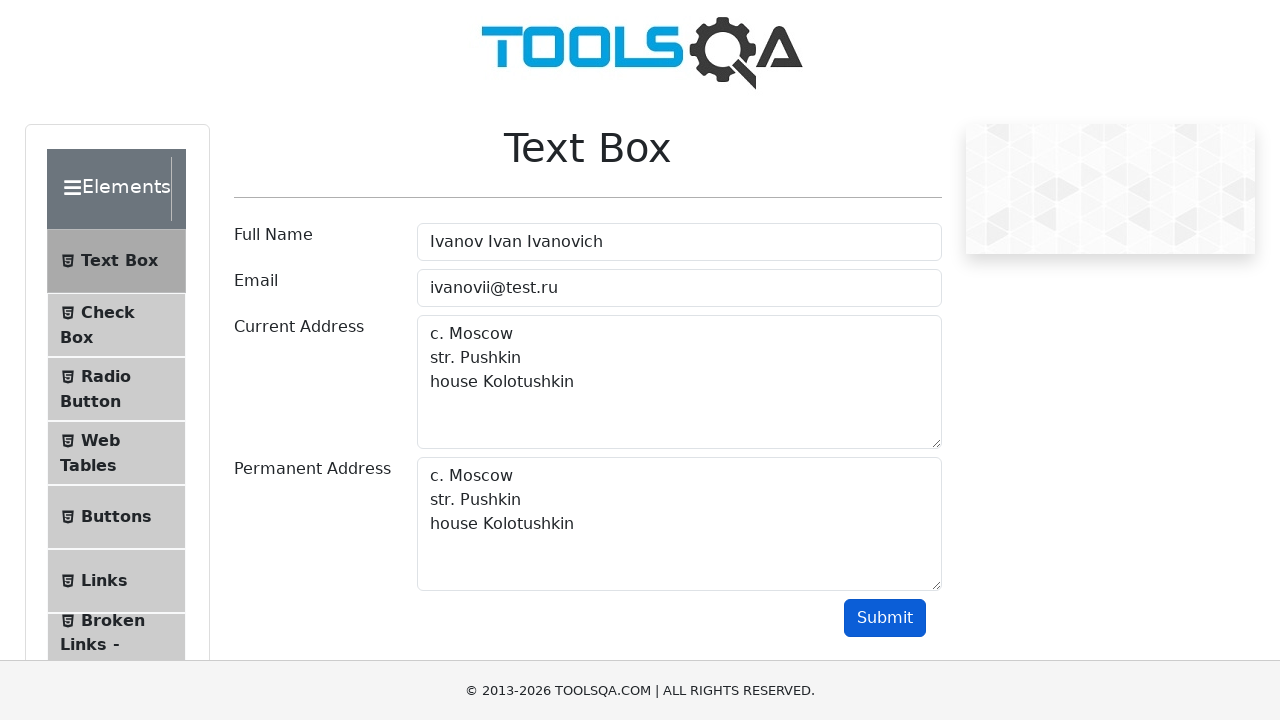

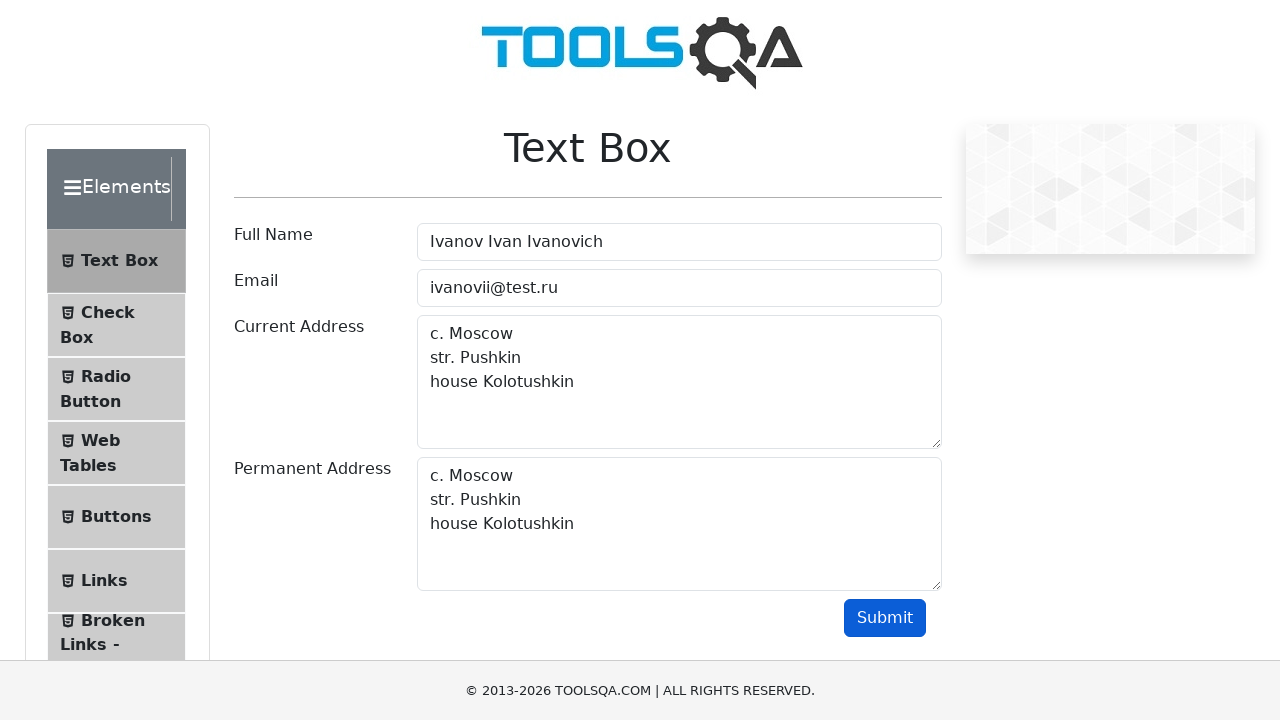